Tests jQuery UI draggable functionality by navigating to the draggable demo page and dragging an element to a new position

Starting URL: http://jqueryui.com/

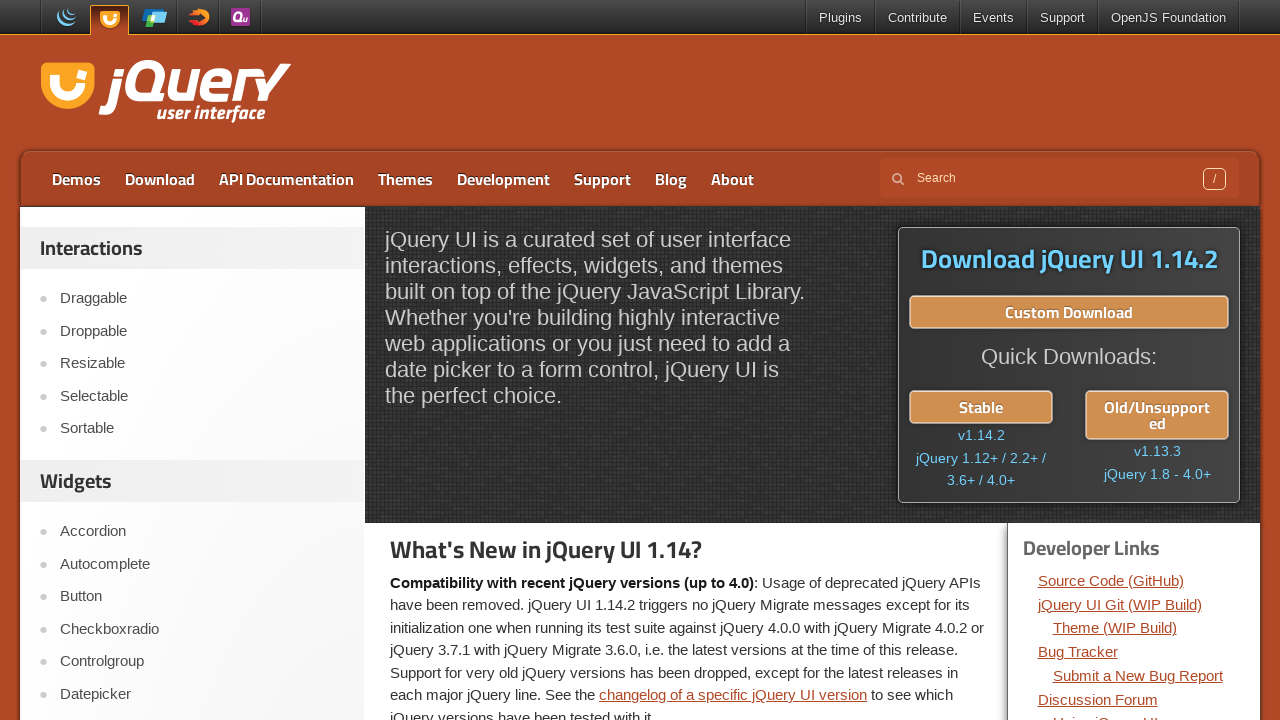

Clicked on Draggable link to navigate to the demo at (202, 299) on text=Draggable
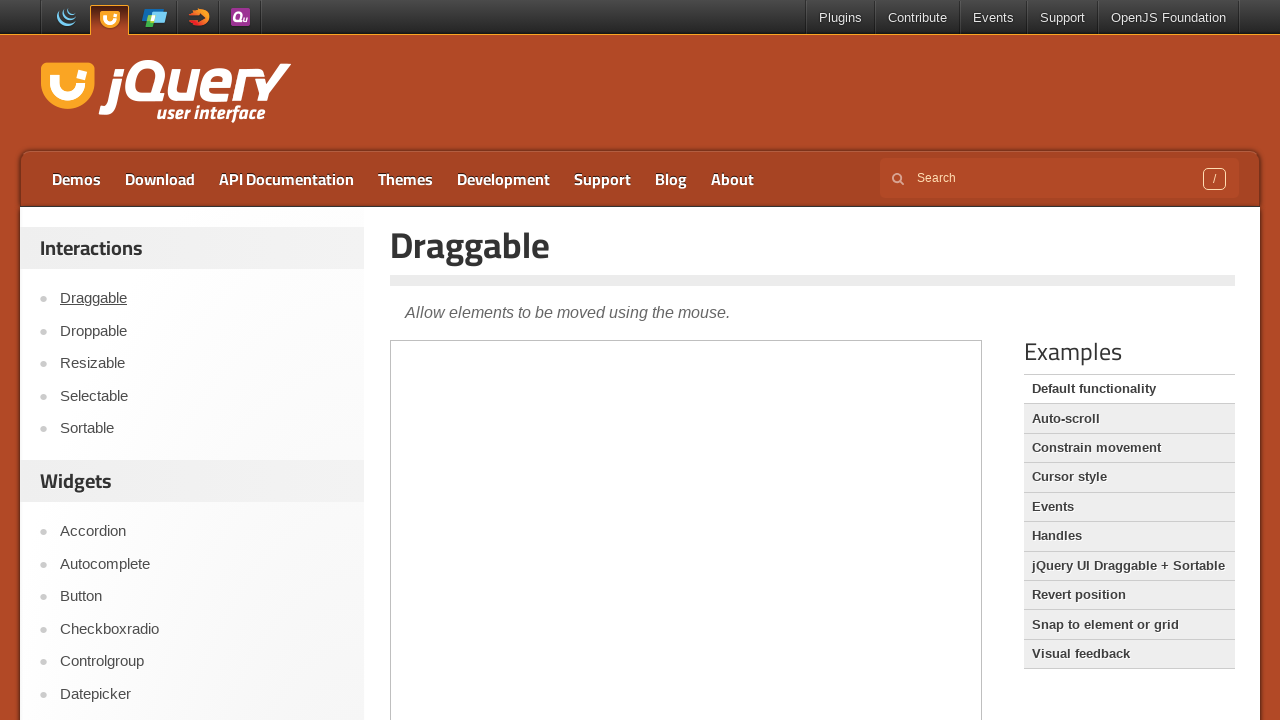

Located demo iframe
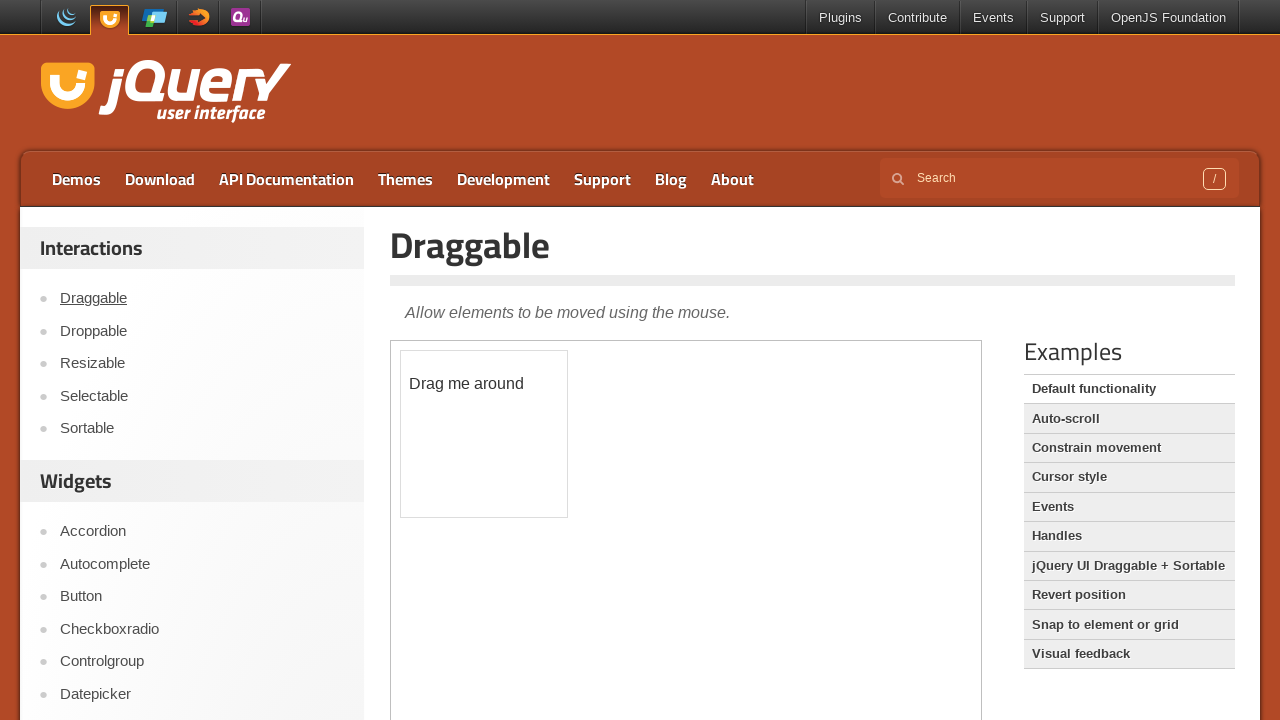

Located draggable element
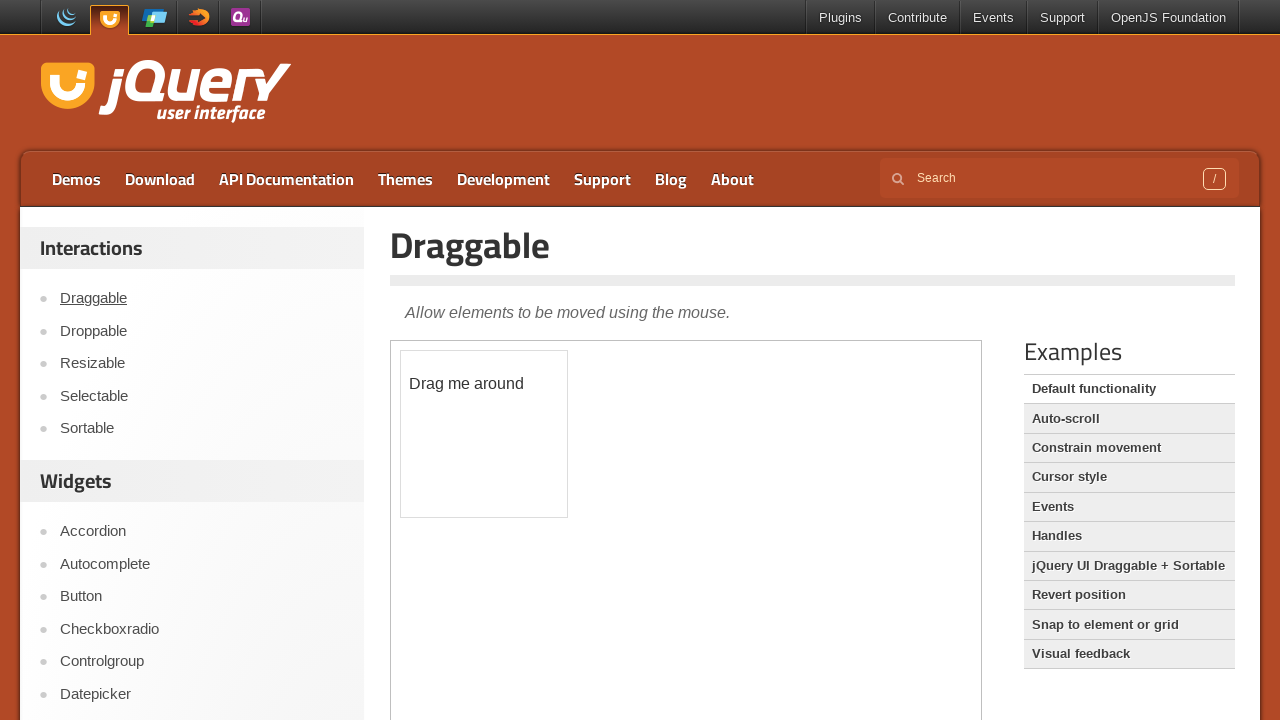

Dragged element to new position (x: 150, y: 150) at (551, 501)
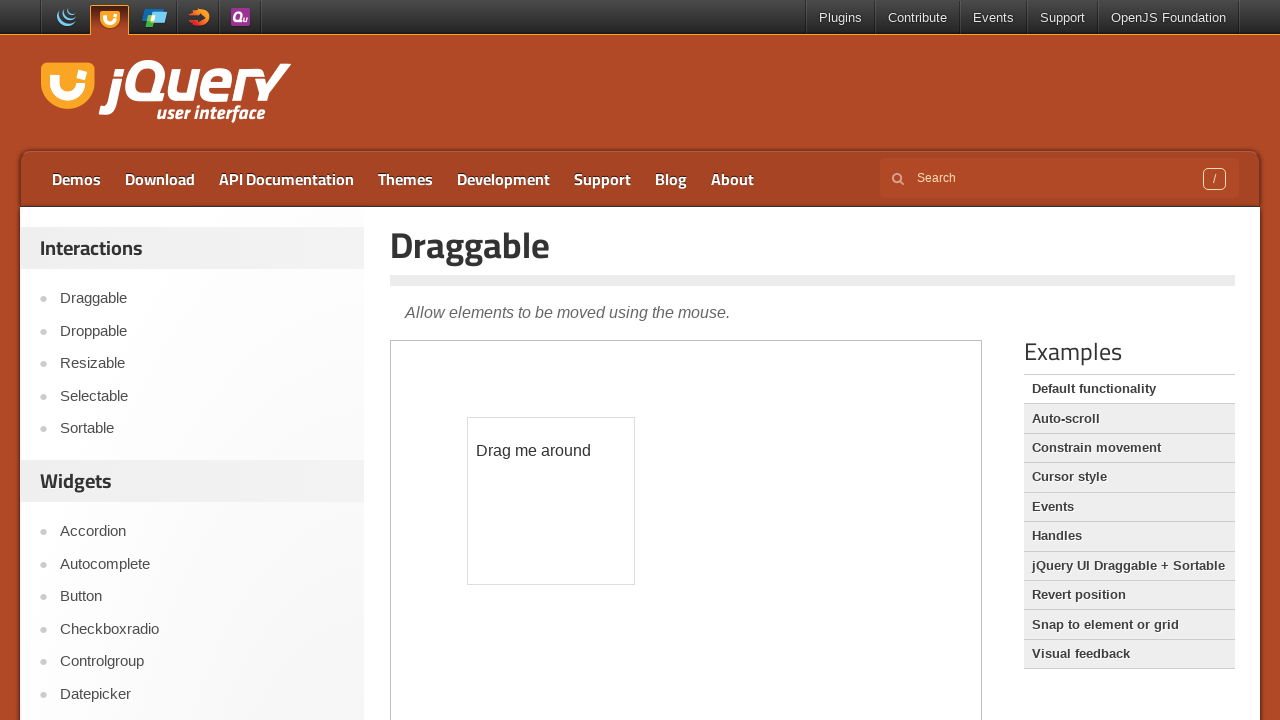

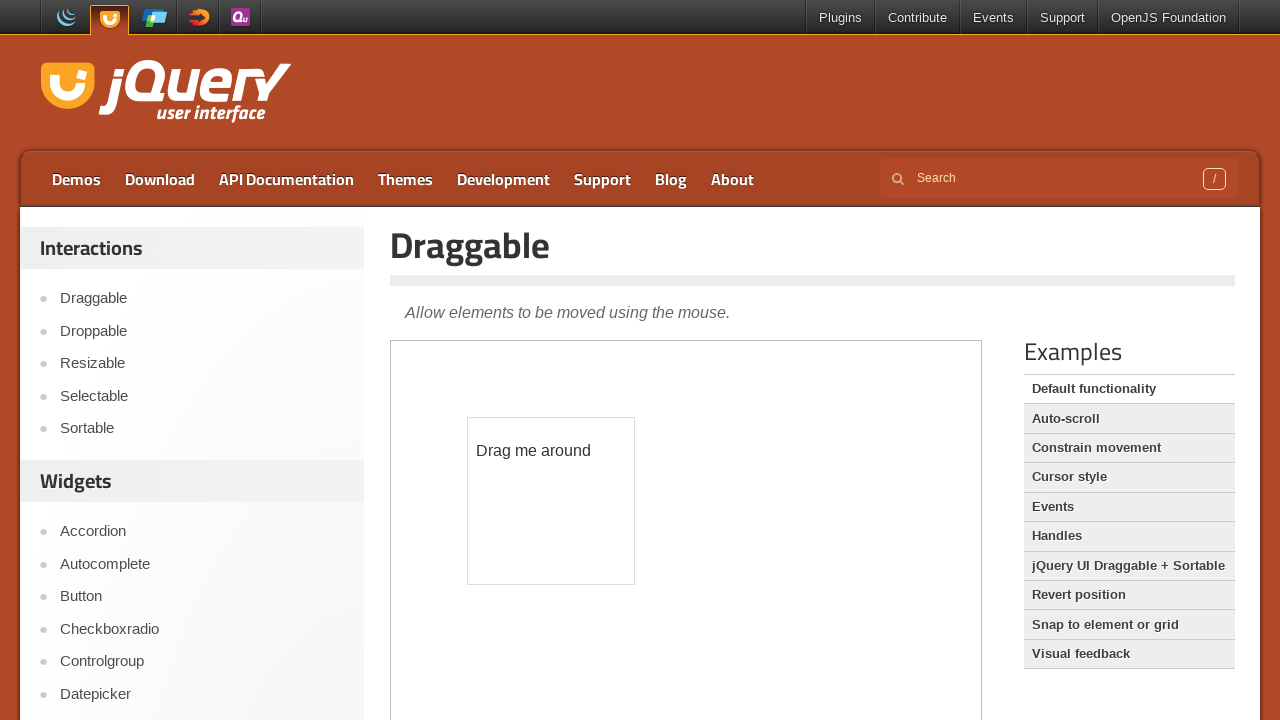